Tests that a button becomes enabled after a delay on a dynamic properties page

Starting URL: https://demoqa.com/dynamic-properties

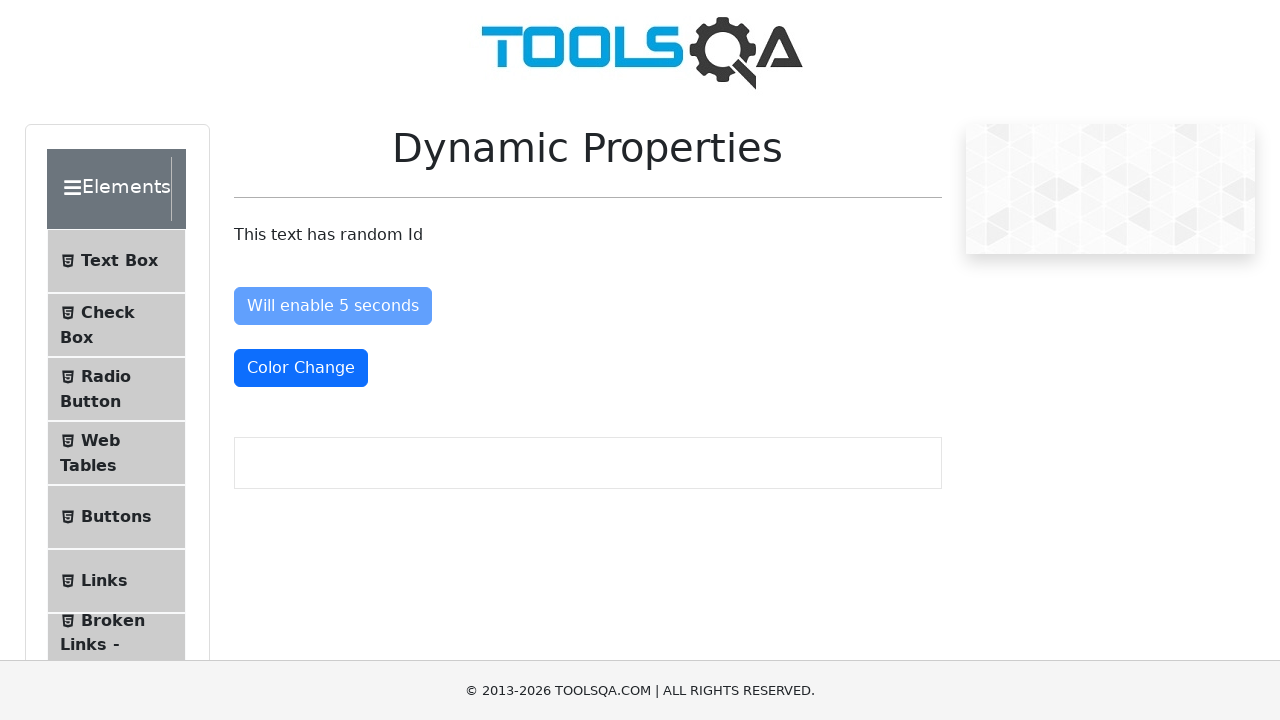

Waited for enable button to become enabled after delay
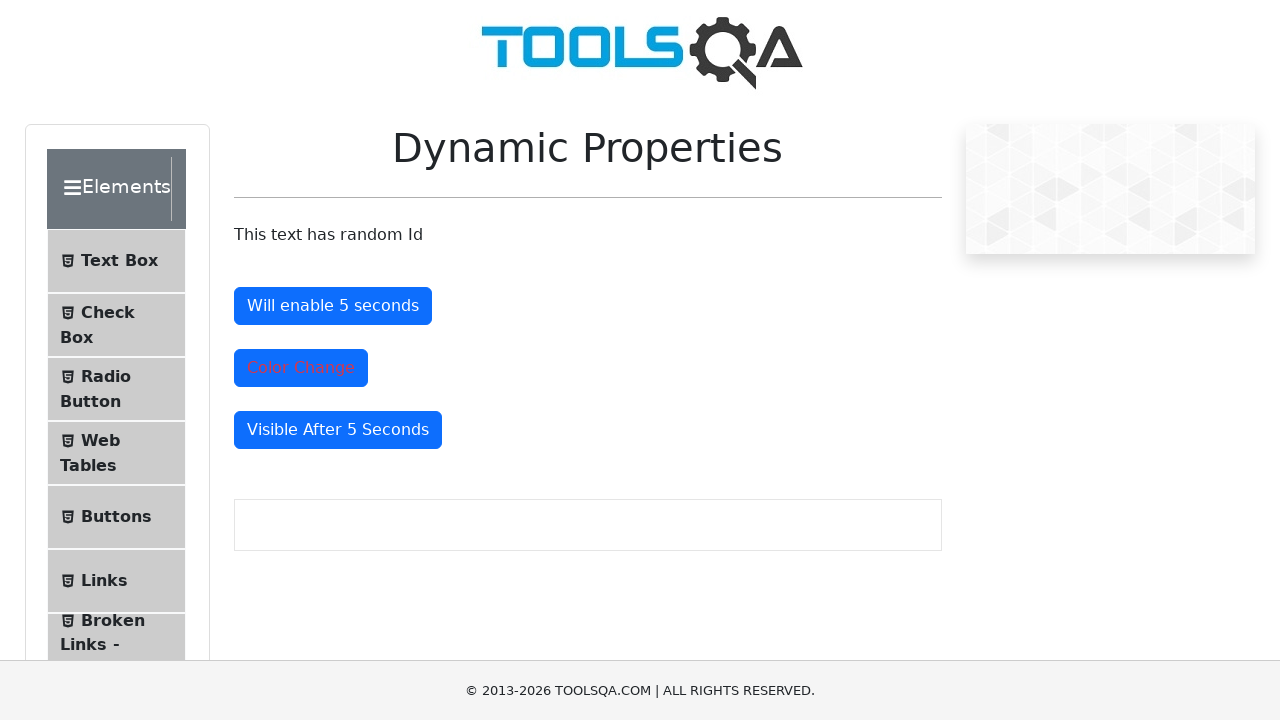

Located the enable button element
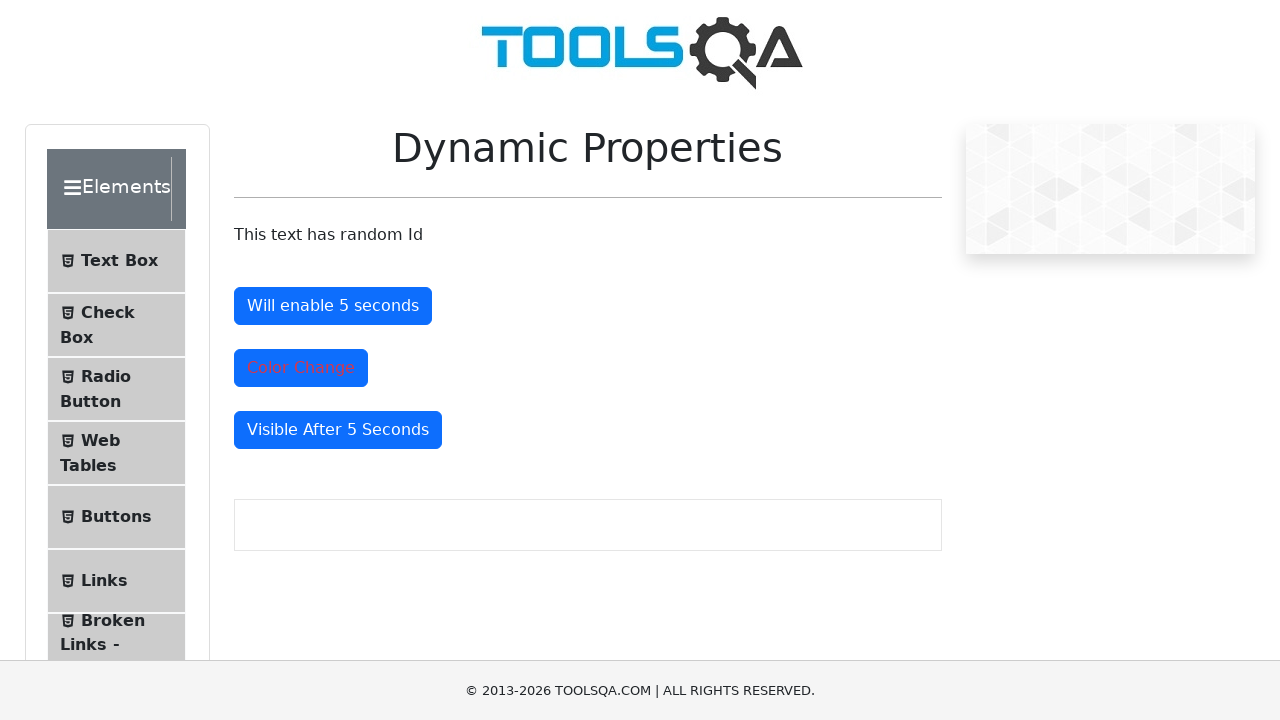

Verified that the enable button is now enabled
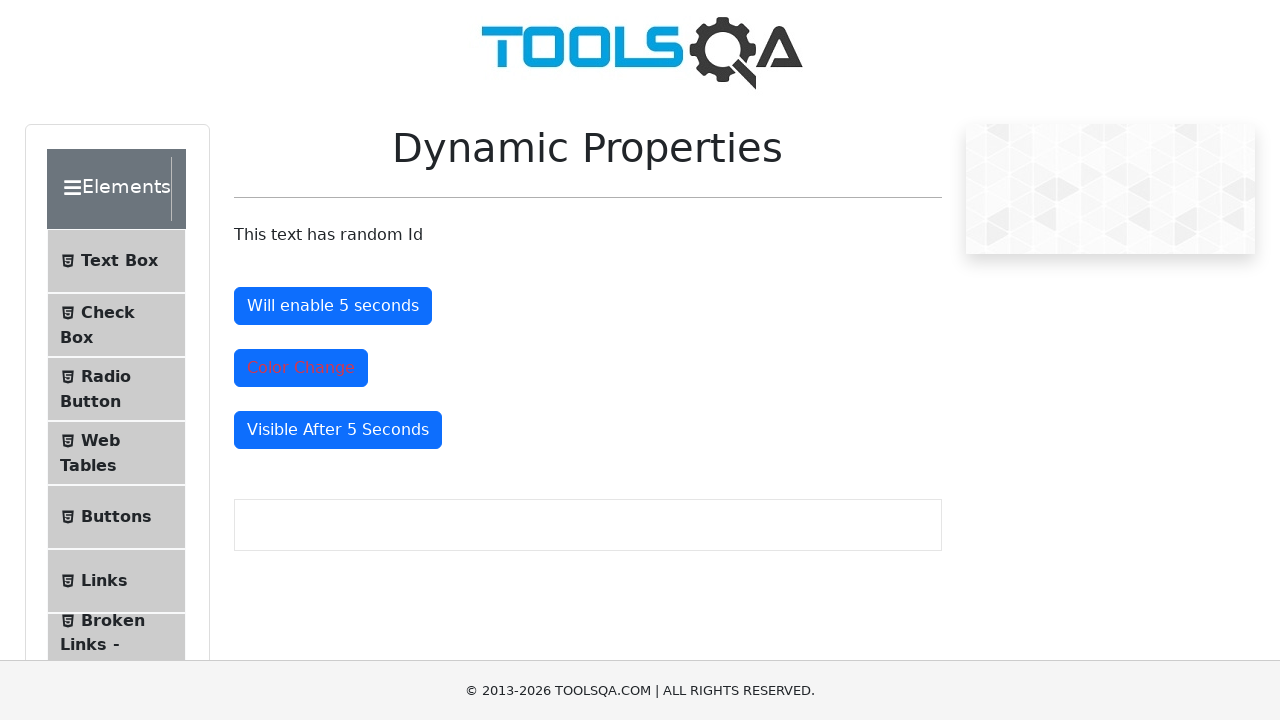

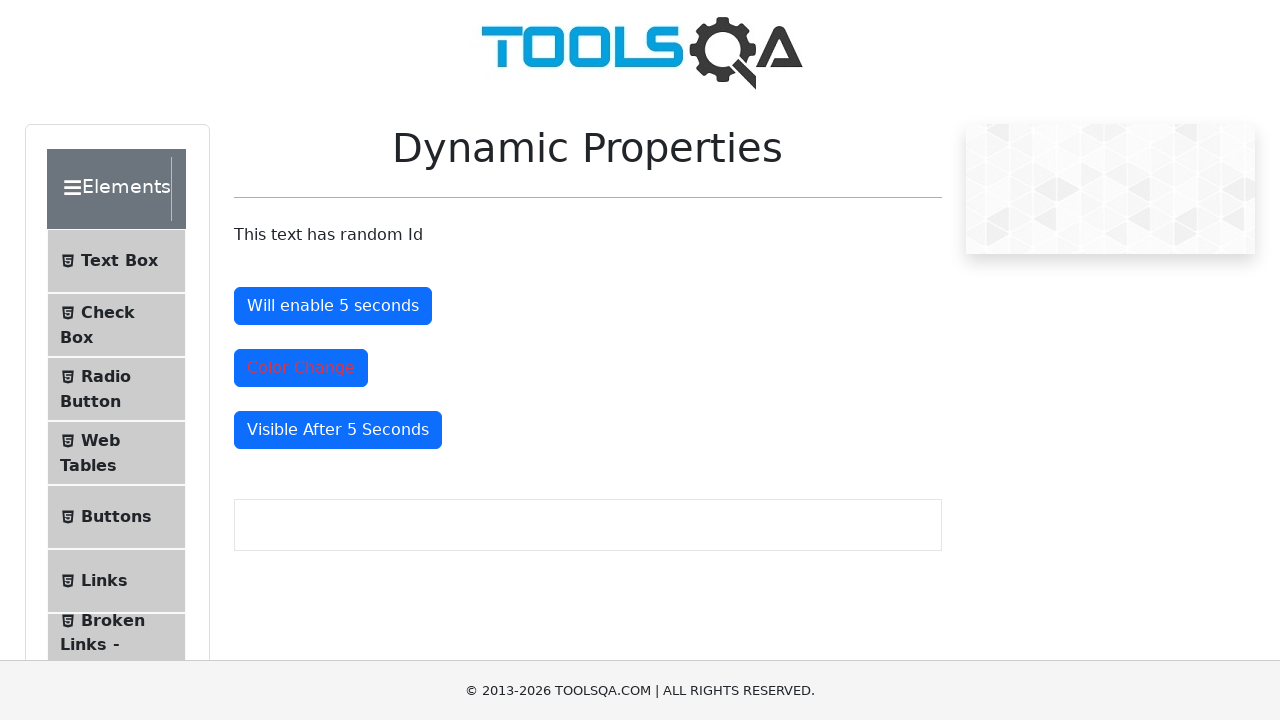